Tests dynamic loading with excess wait time - clicks start button and verifies text appears after waiting 10 seconds

Starting URL: https://automationfc.github.io/dynamic-loading/

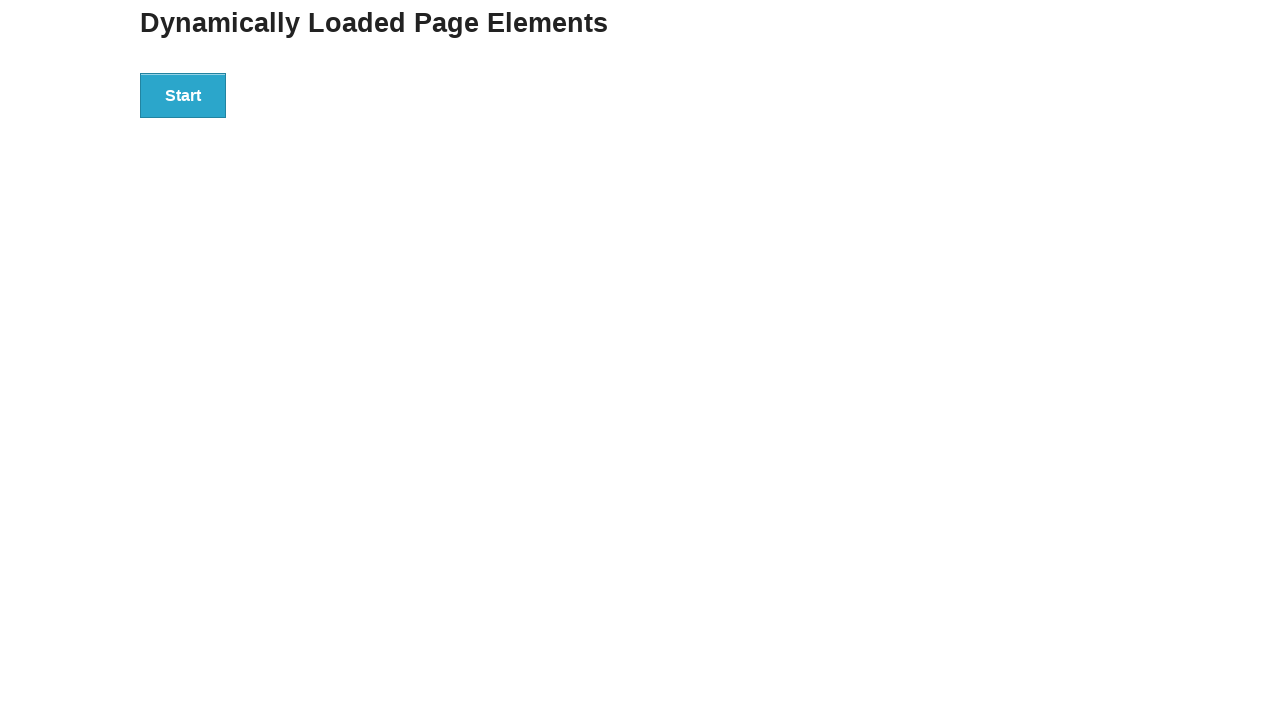

Clicked start button to begin dynamic loading at (183, 95) on div[id='start'] button
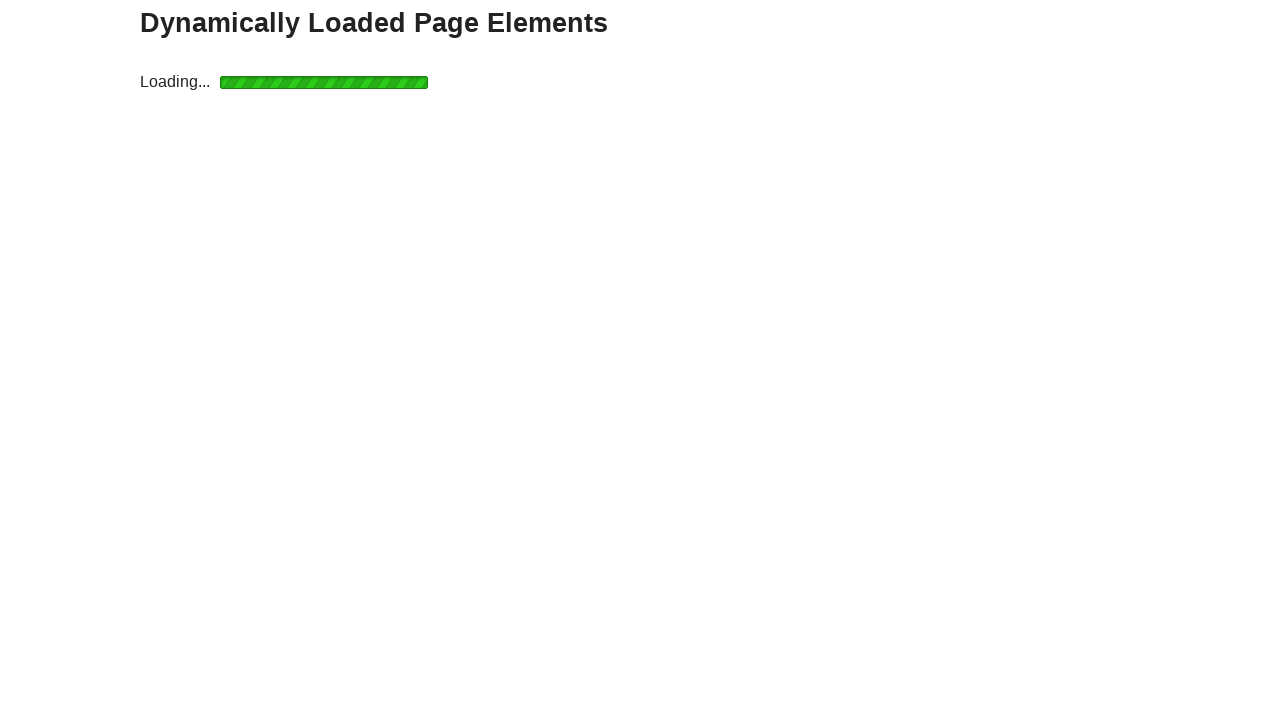

Waited 10 seconds for dynamic content to load
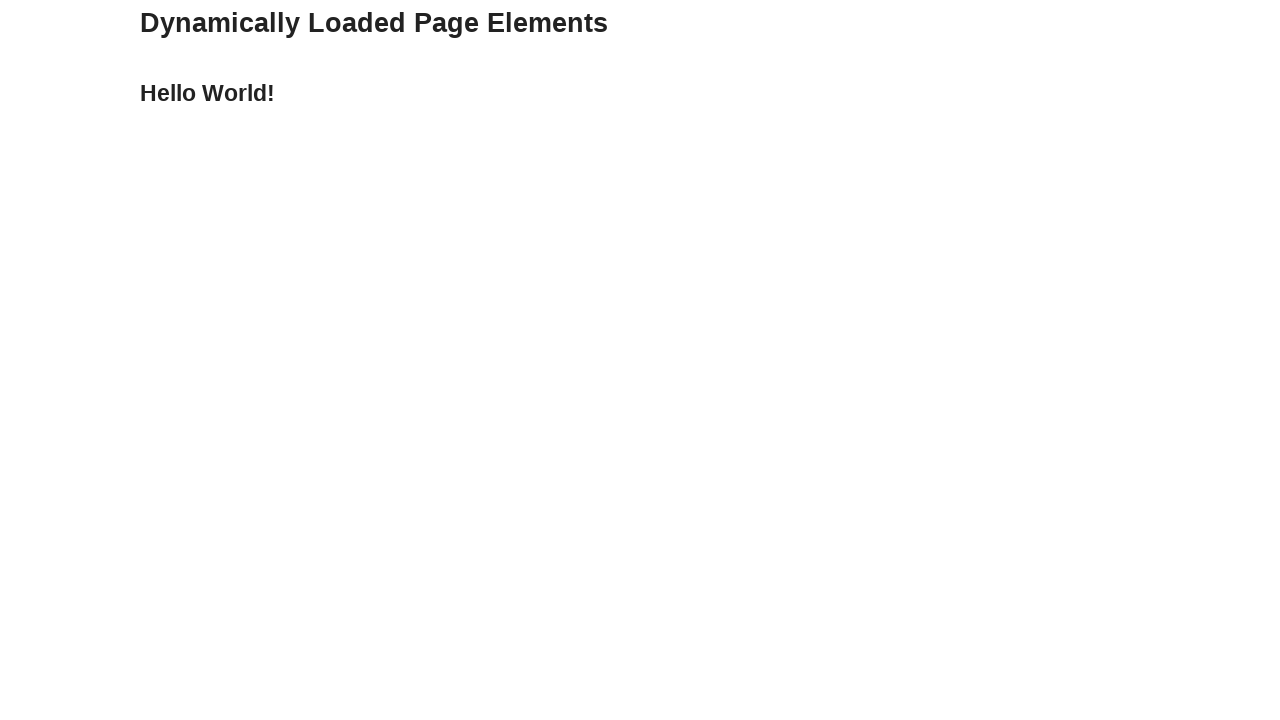

Verified 'Hello World!' text appeared after dynamic loading
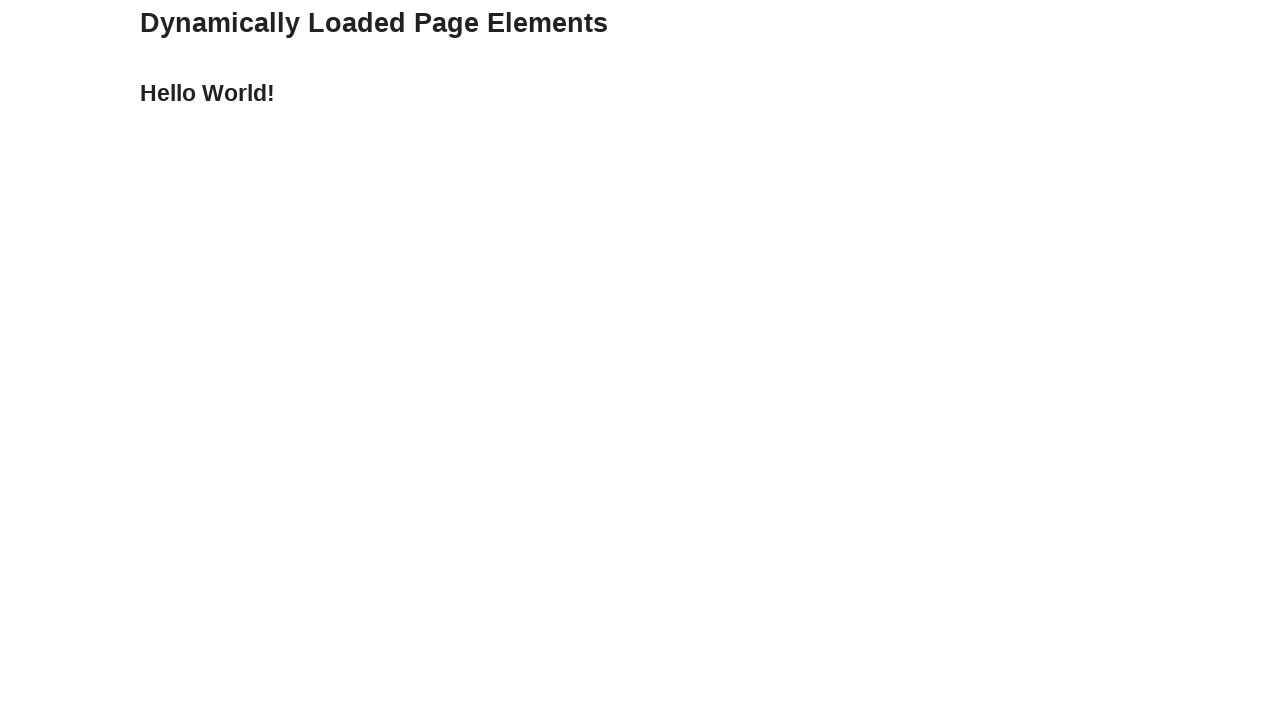

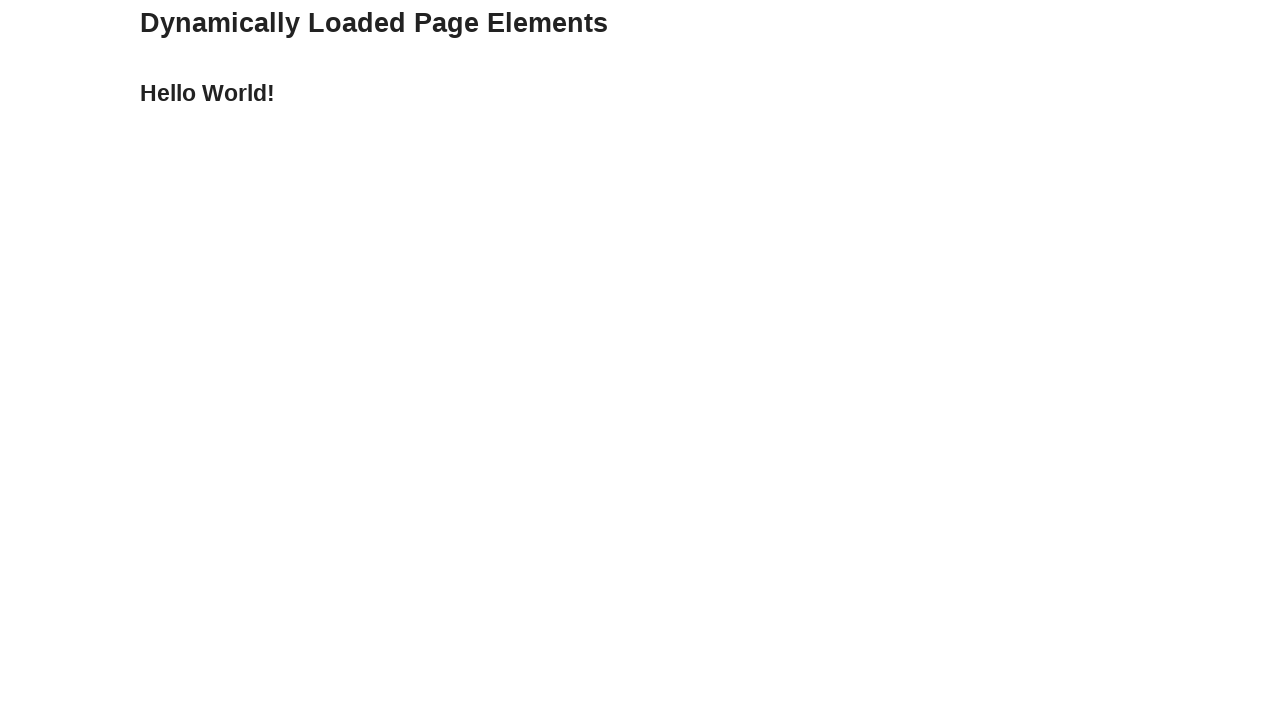